Tests editing a task by double-clicking and pressing Enter to confirm

Starting URL: https://todomvc.com/examples/emberjs/todomvc/dist/

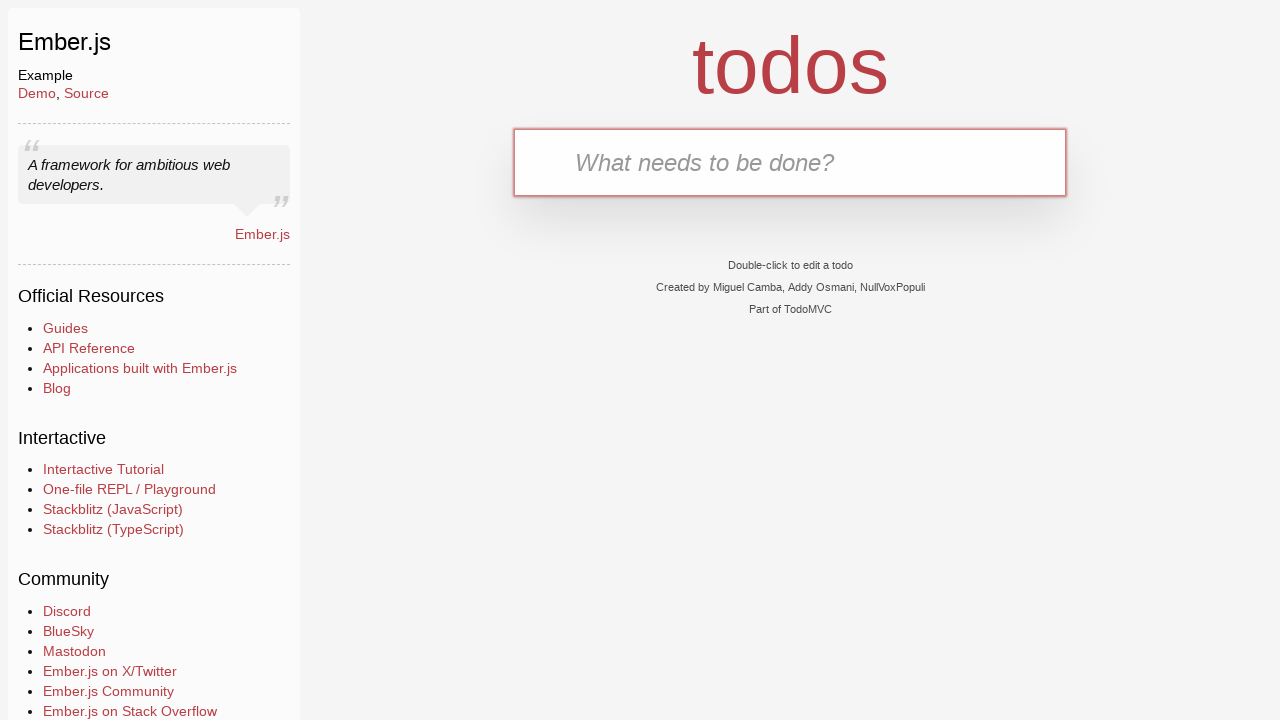

Navigated to TodoMVC Ember.js application
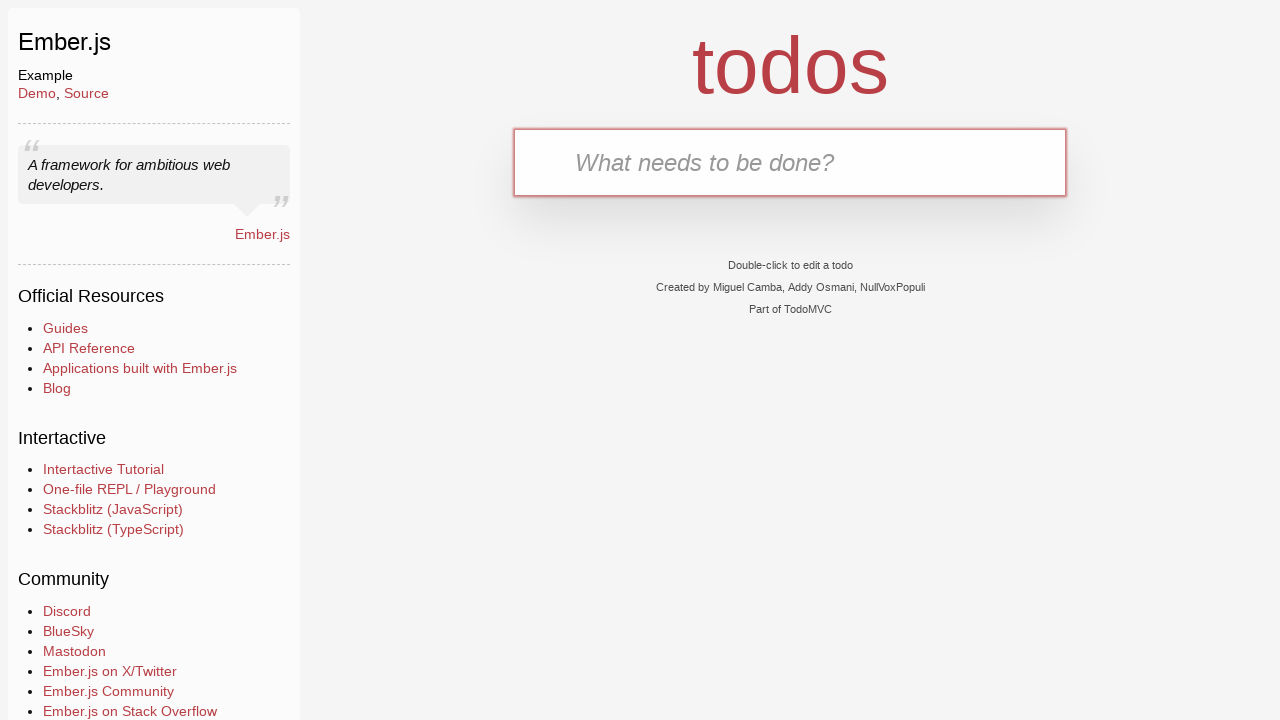

Filled new todo input with 'Task 1' on input.new-todo
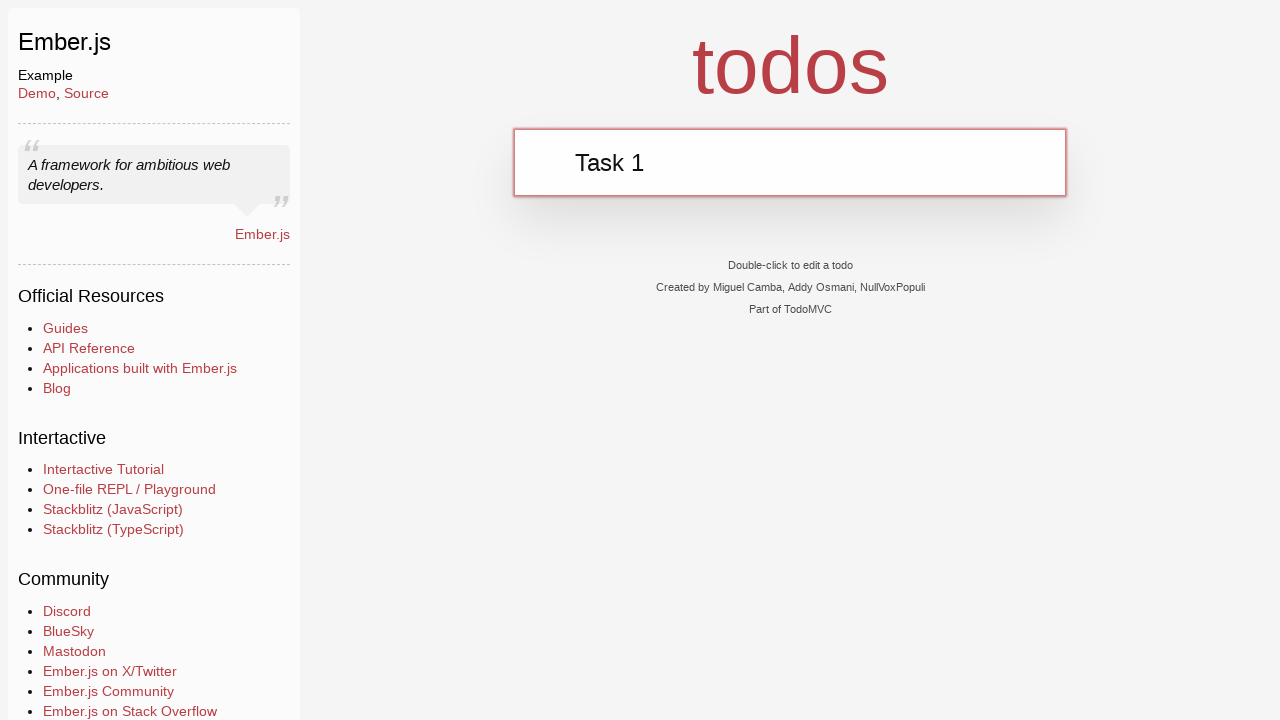

Pressed Enter to create Task 1 on input.new-todo
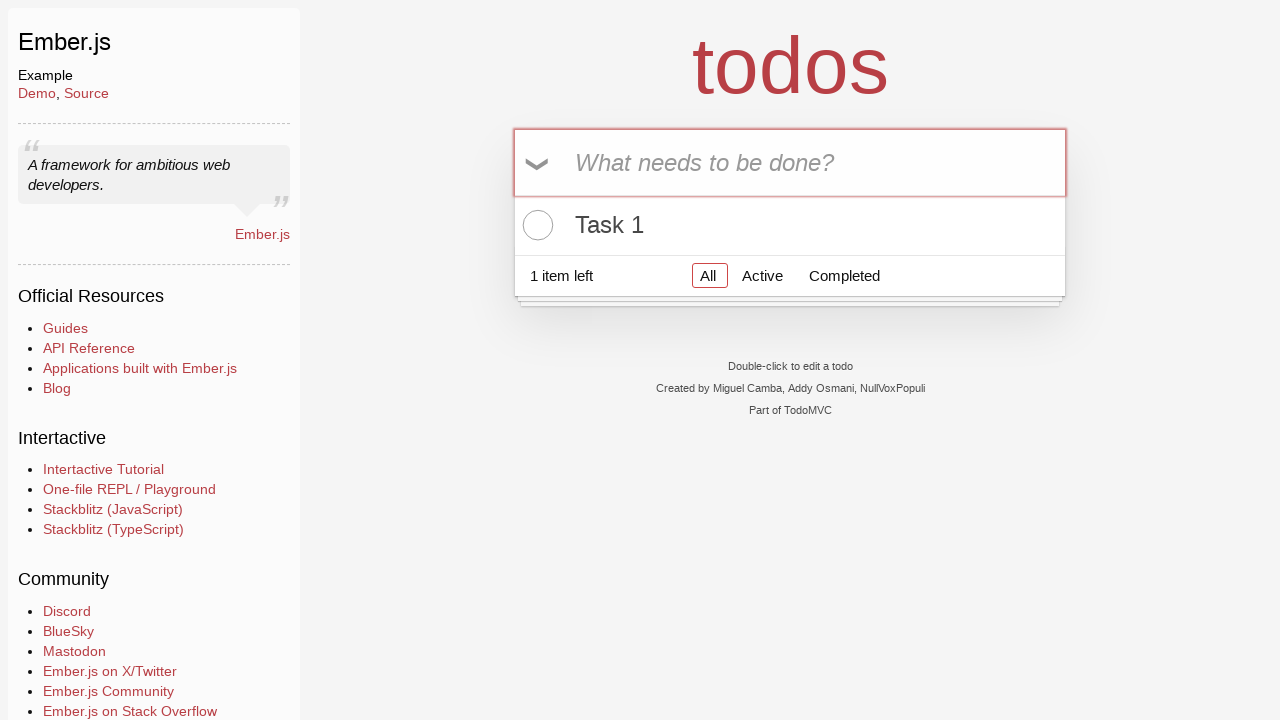

Waited for task label to appear in todo list
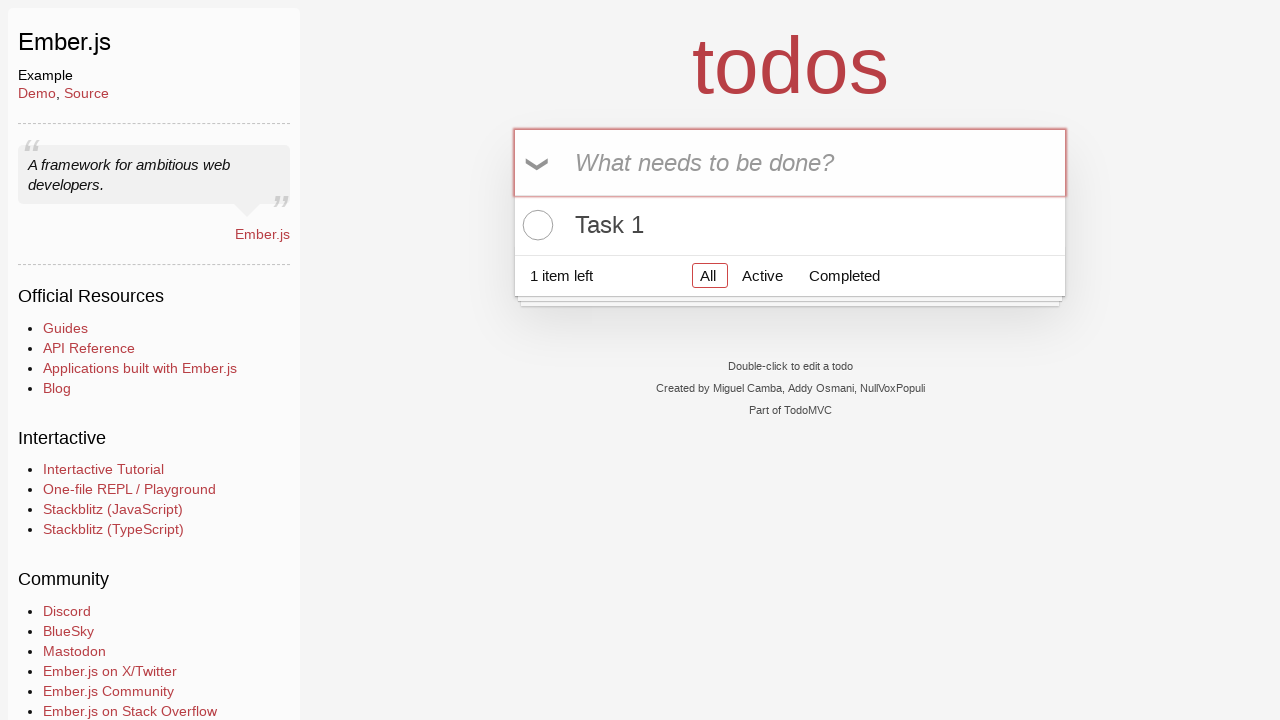

Double-clicked on task label to enter edit mode at (790, 225) on .todo-list li label
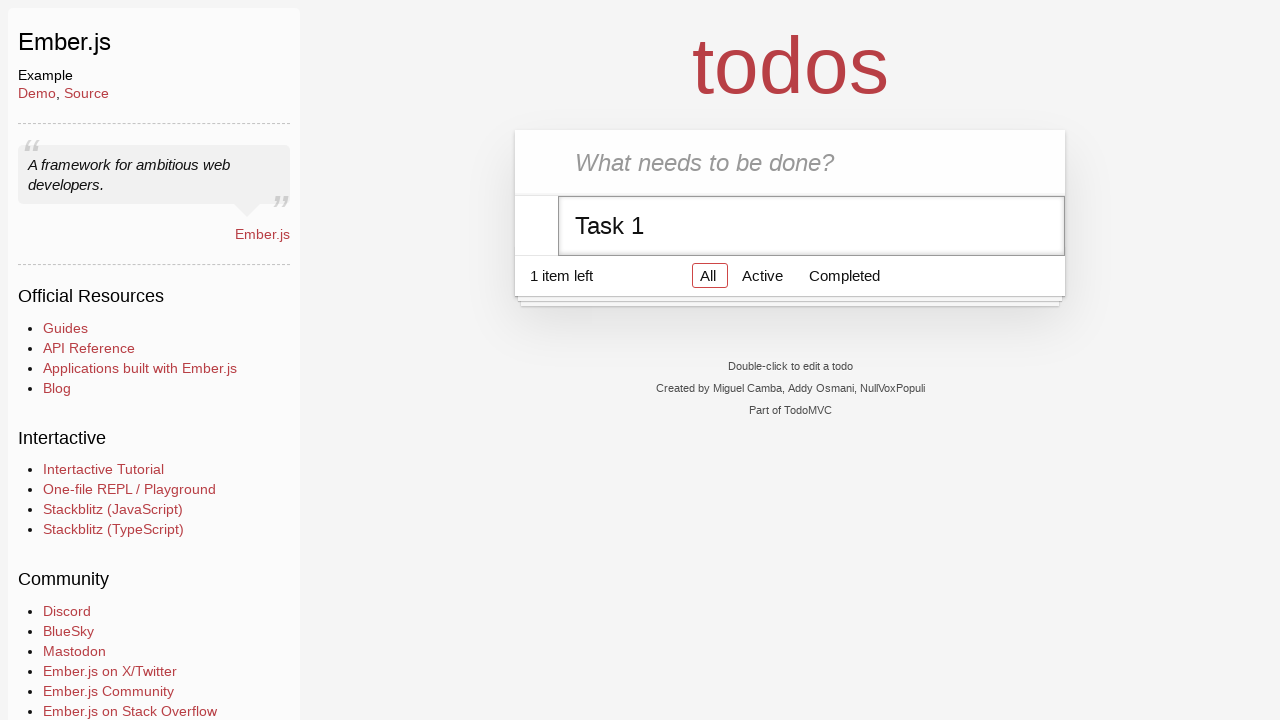

Filled edit input with 'Task 1 Updated' on .todo-list li.editing .edit
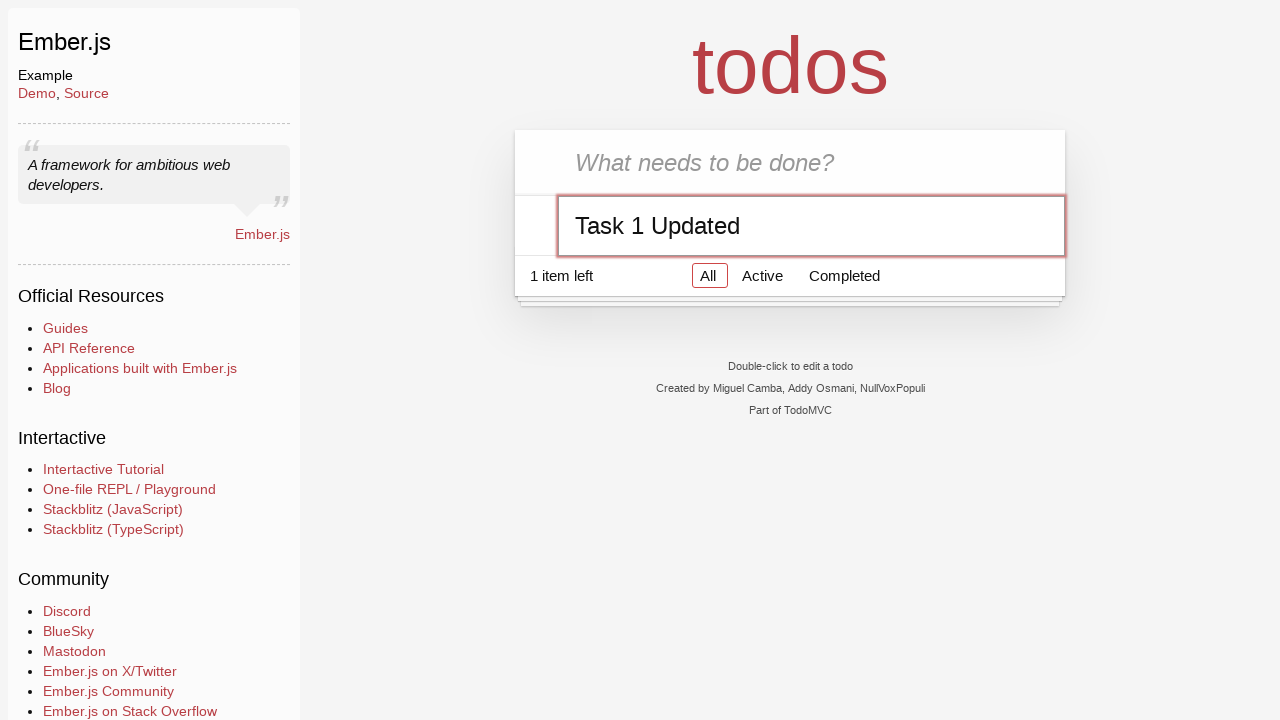

Pressed Enter to confirm task edit on .todo-list li.editing .edit
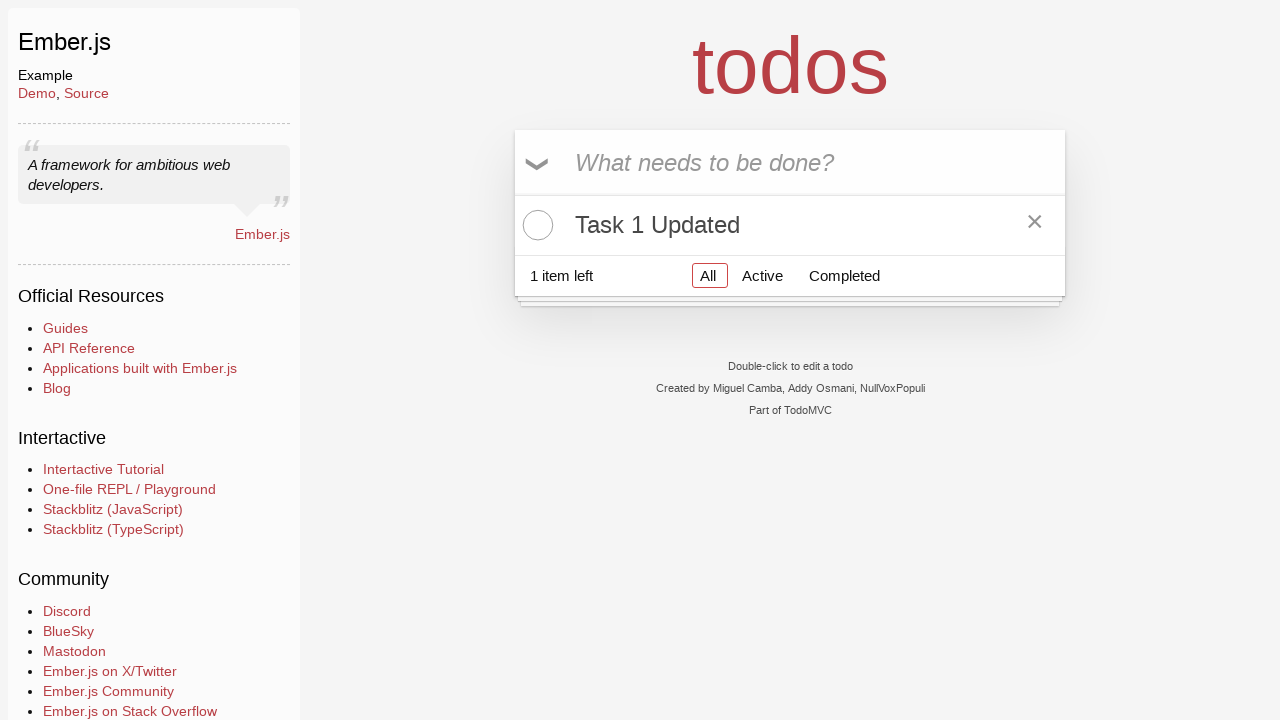

Waited 500ms for UI to update after edit
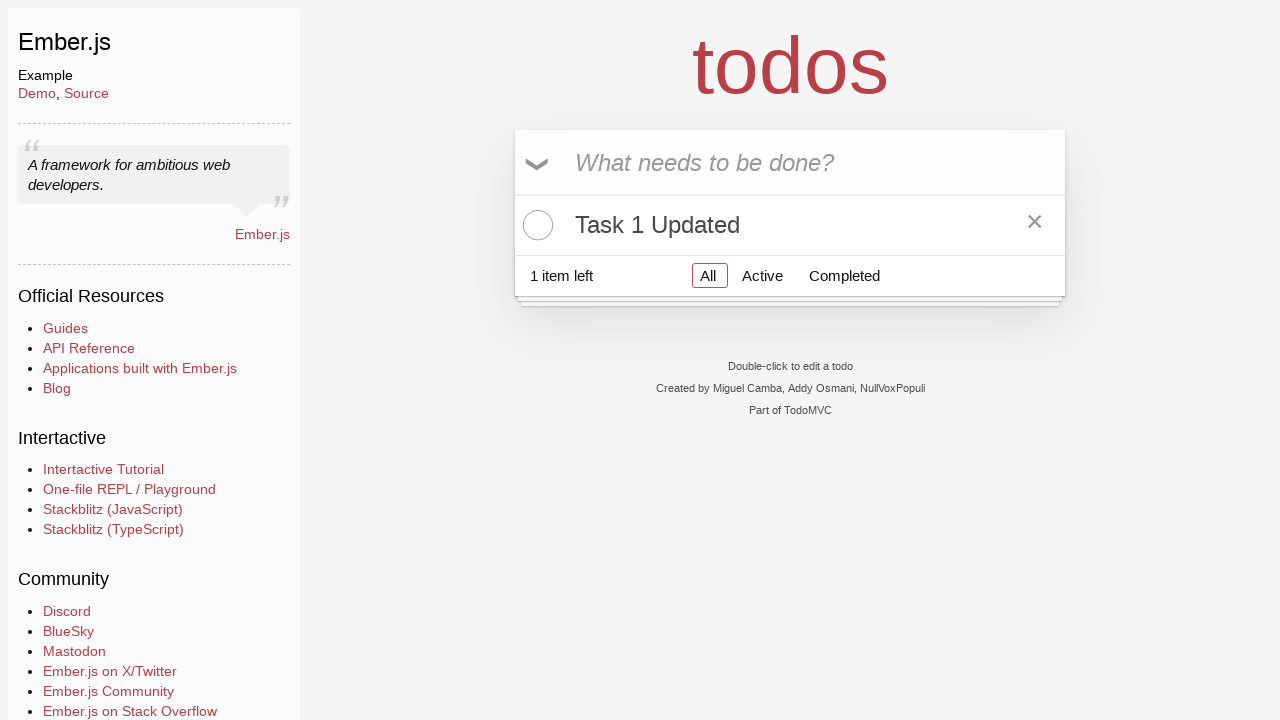

Retrieved task text content
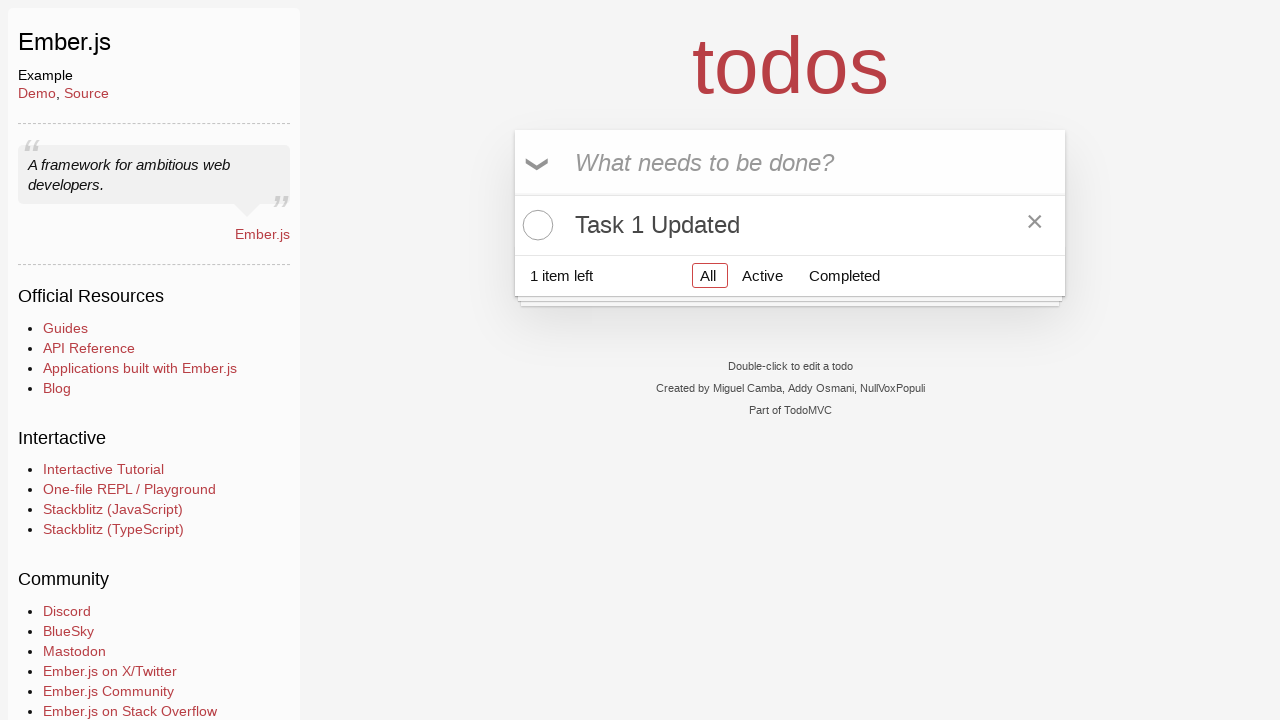

Verified task text is 'Task 1 Updated'
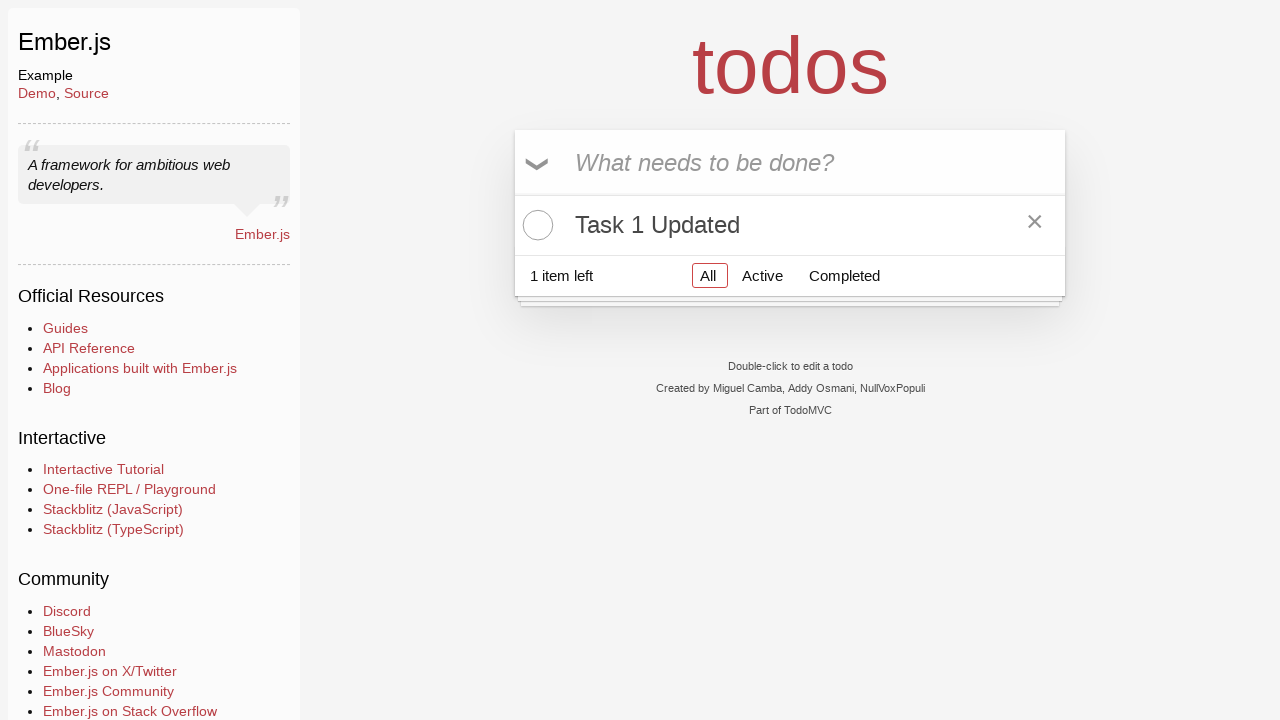

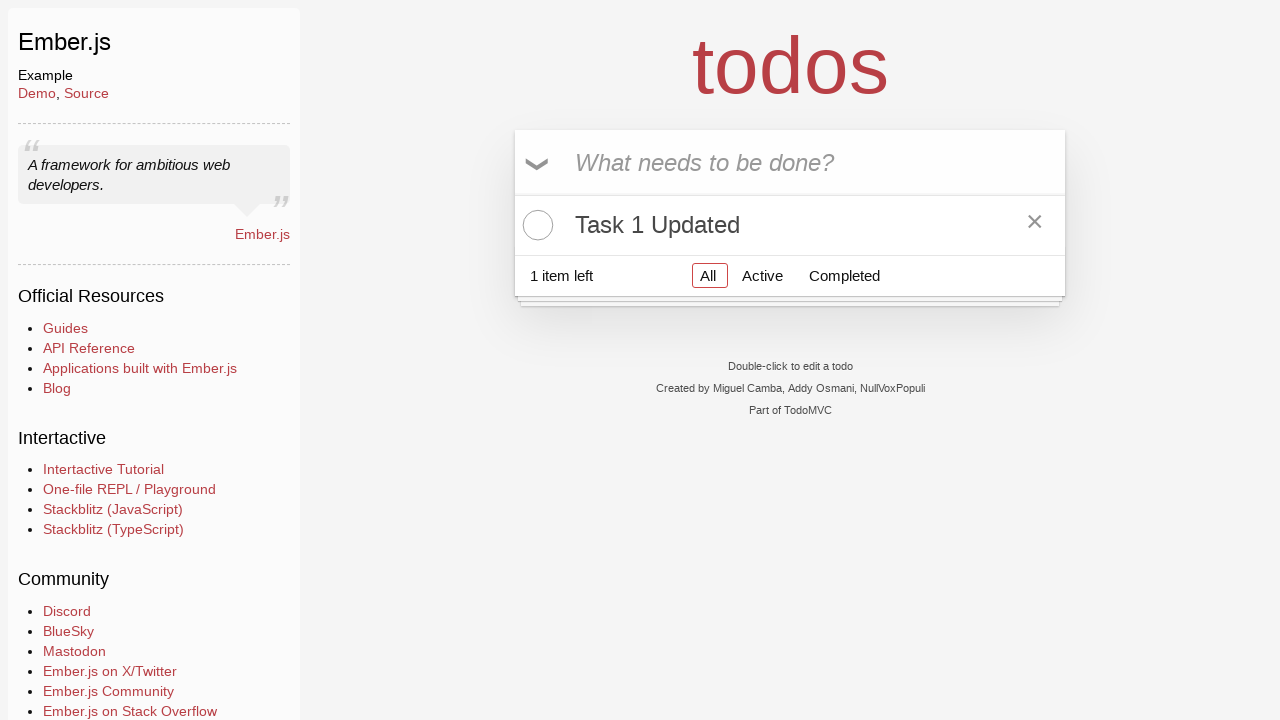